Tests registration form by filling required fields (first name, last name, email) and submitting the form

Starting URL: https://suninjuly.github.io/registration1.html

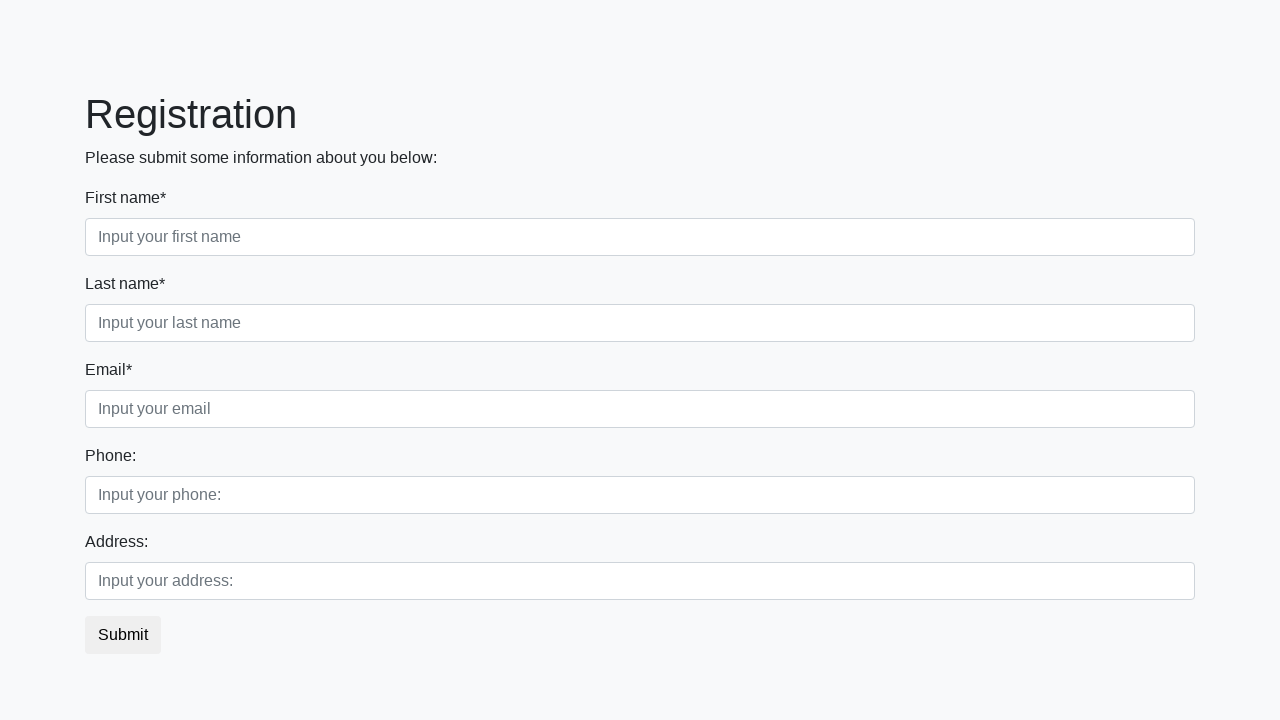

Filled first name field with 'John' on .first_block .form-control.first:required
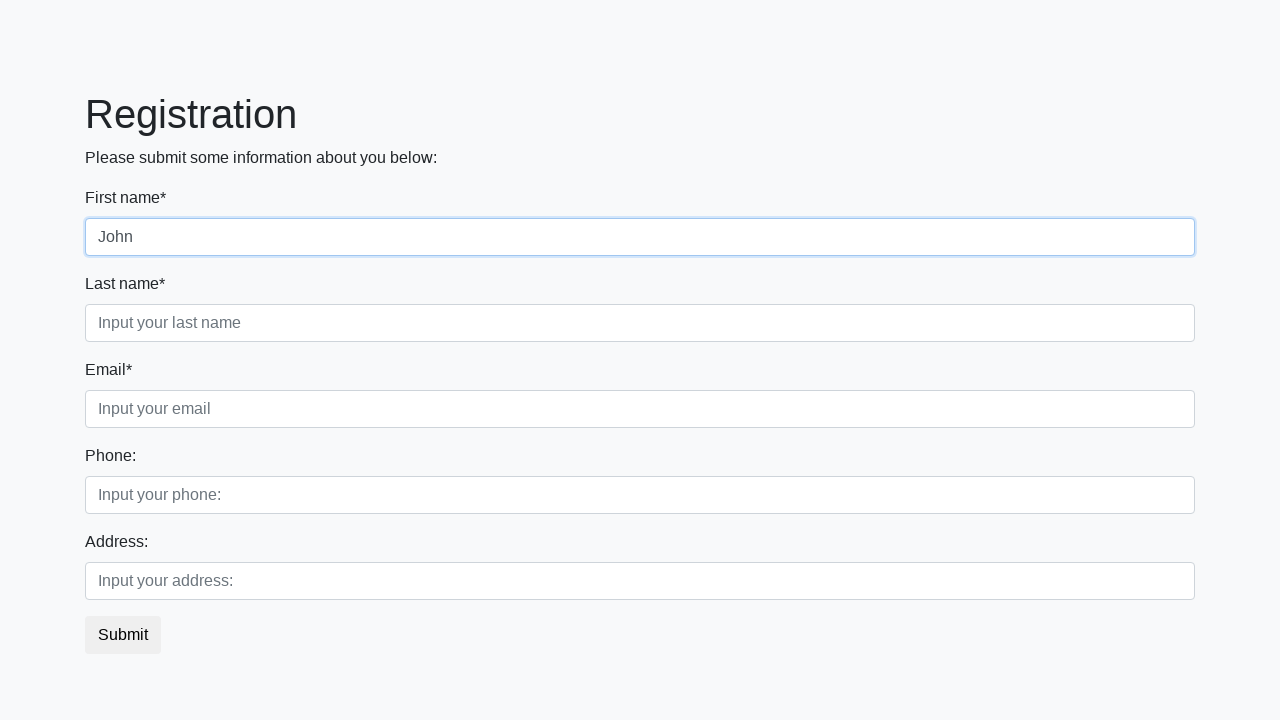

Filled last name field with 'Smith' on .first_block .form-control.second:required
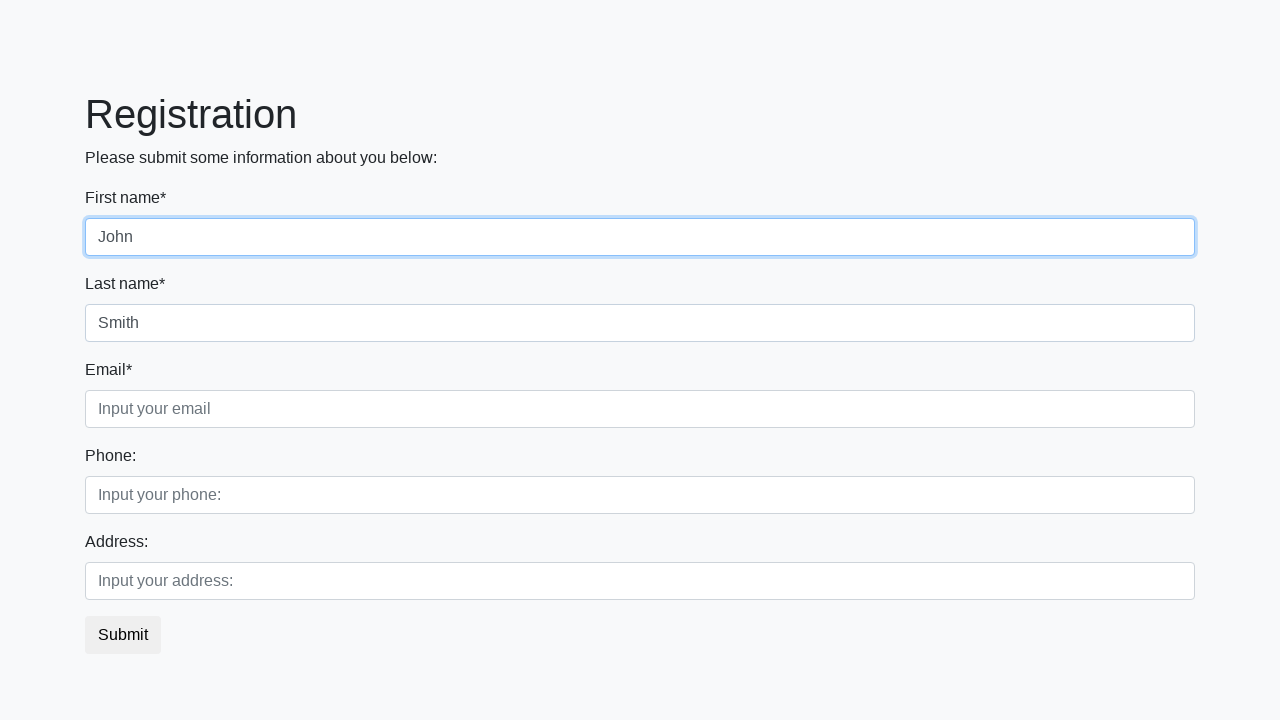

Filled email field with 'john.smith@example.com' on .first_block .form-control.third:required
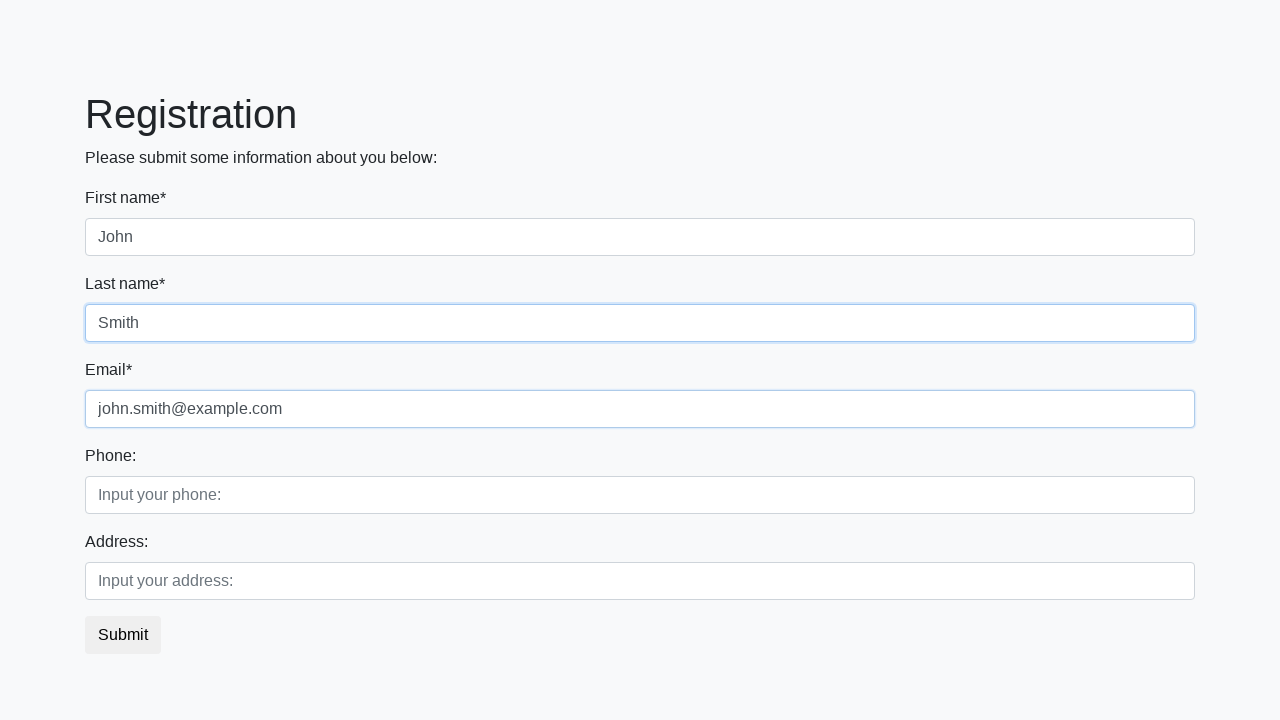

Clicked submit button to register at (123, 635) on button.btn
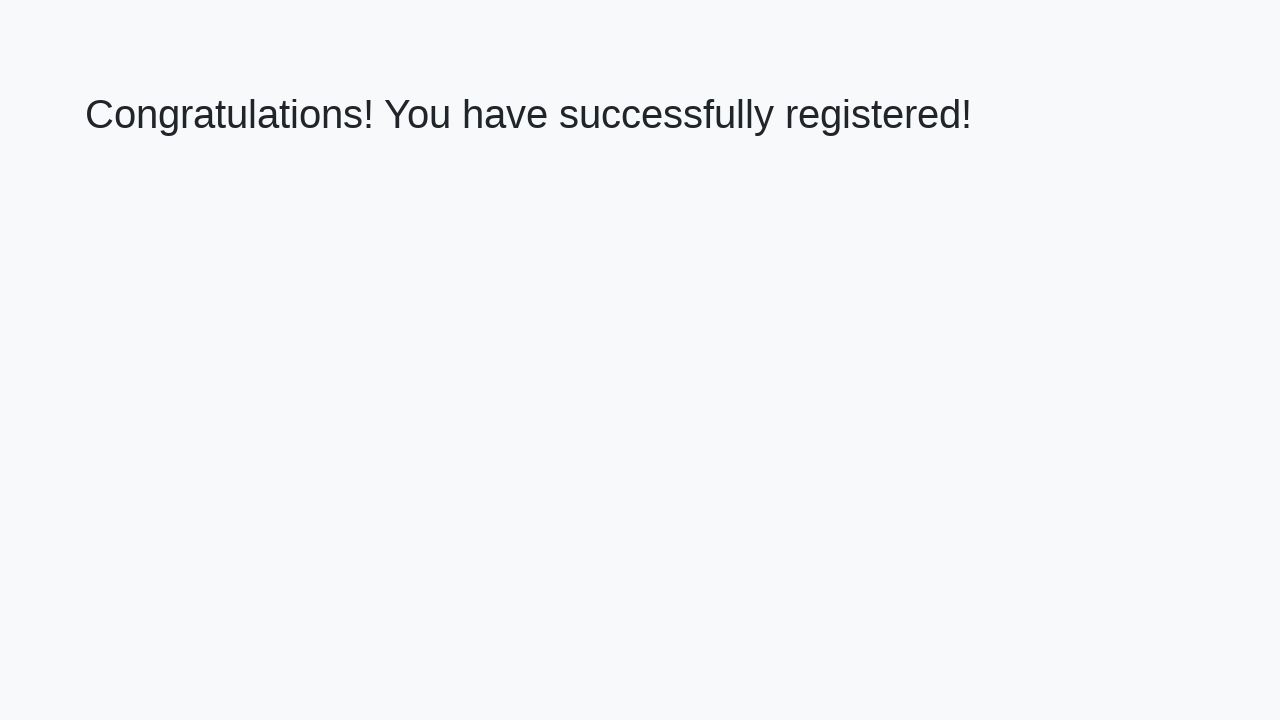

Registration form submitted successfully and success message appeared
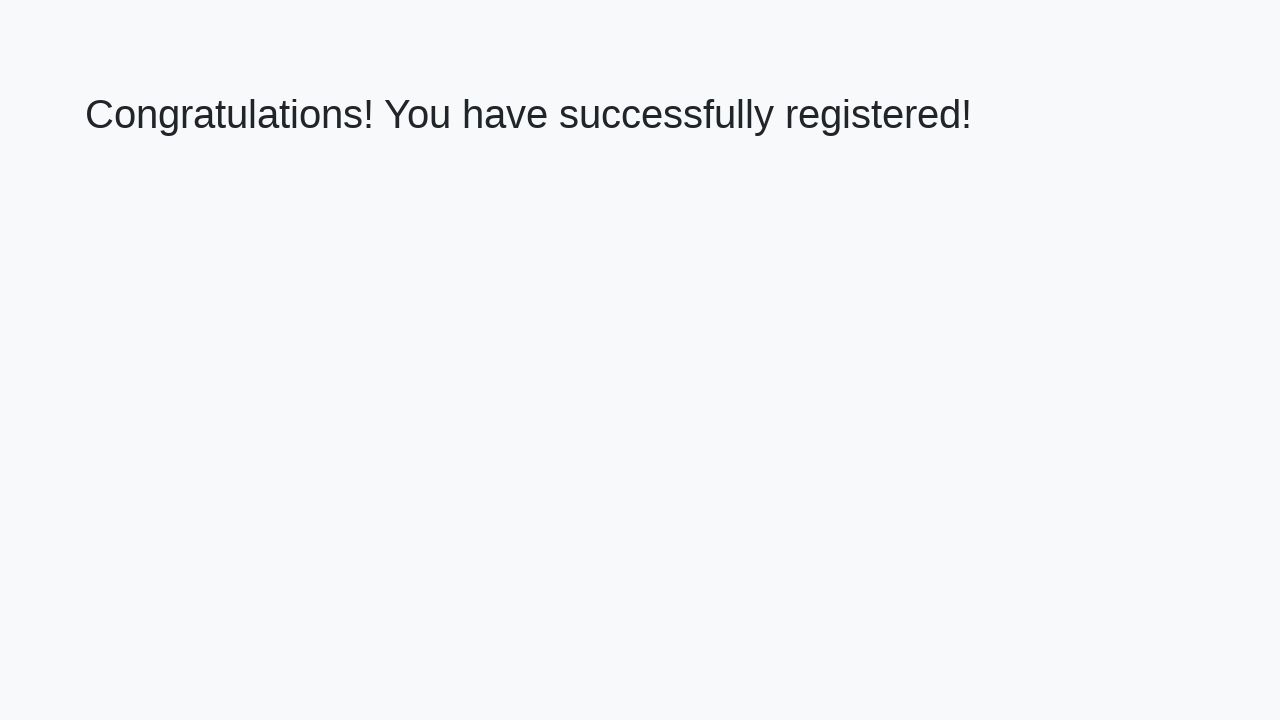

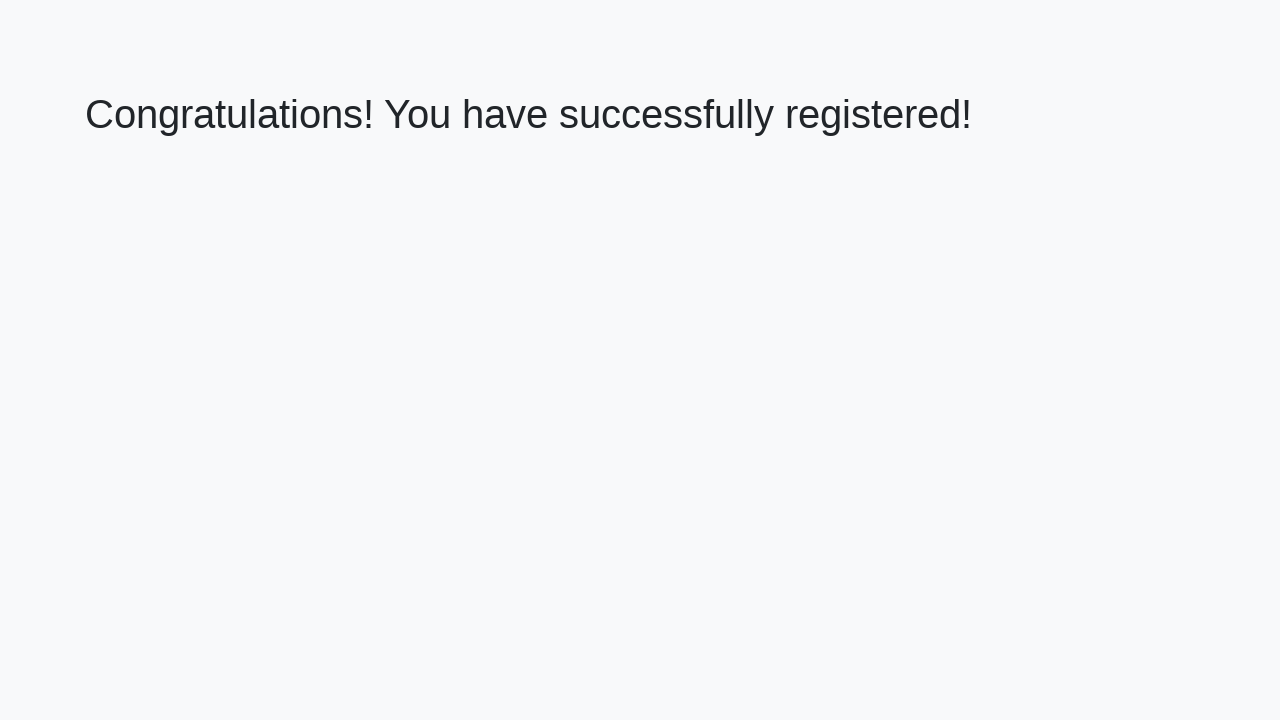